Tests drag and drop functionality on the jQuery UI droppable demo page by dragging an element and dropping it onto a target drop zone within an iframe.

Starting URL: https://jqueryui.com/droppable/

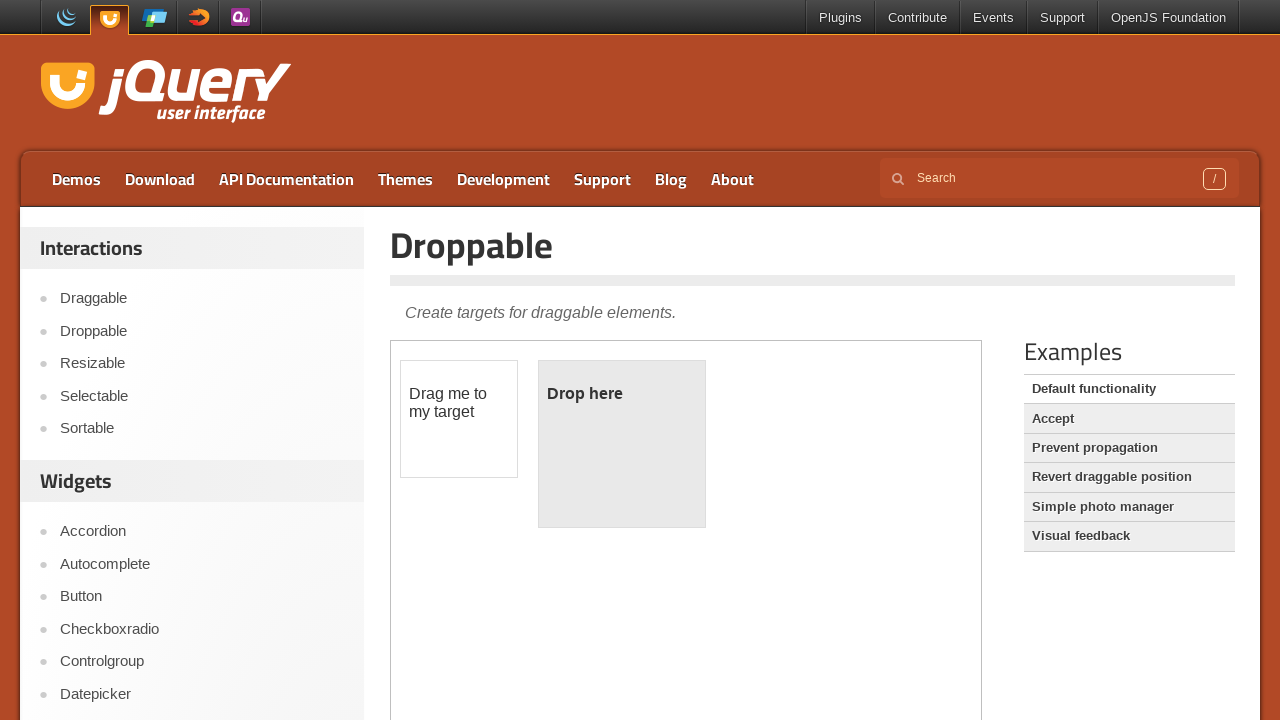

Page loaded with domcontentloaded state
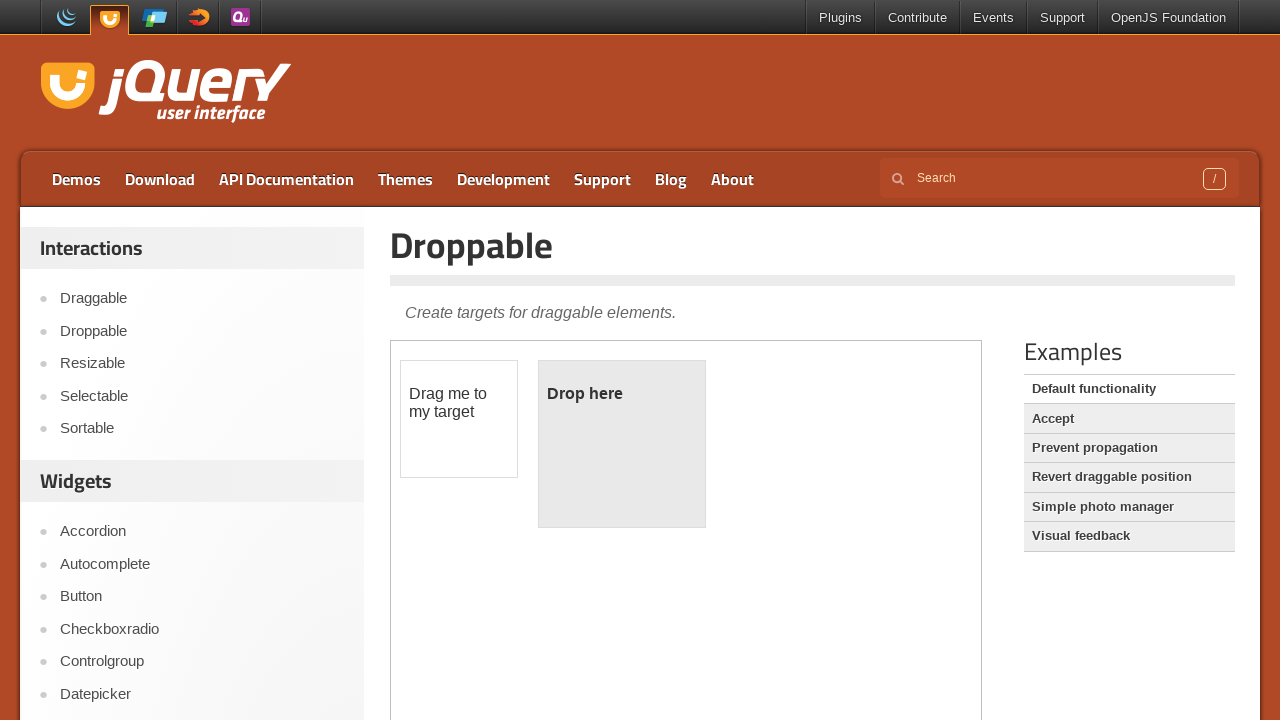

Located the demo frame iframe
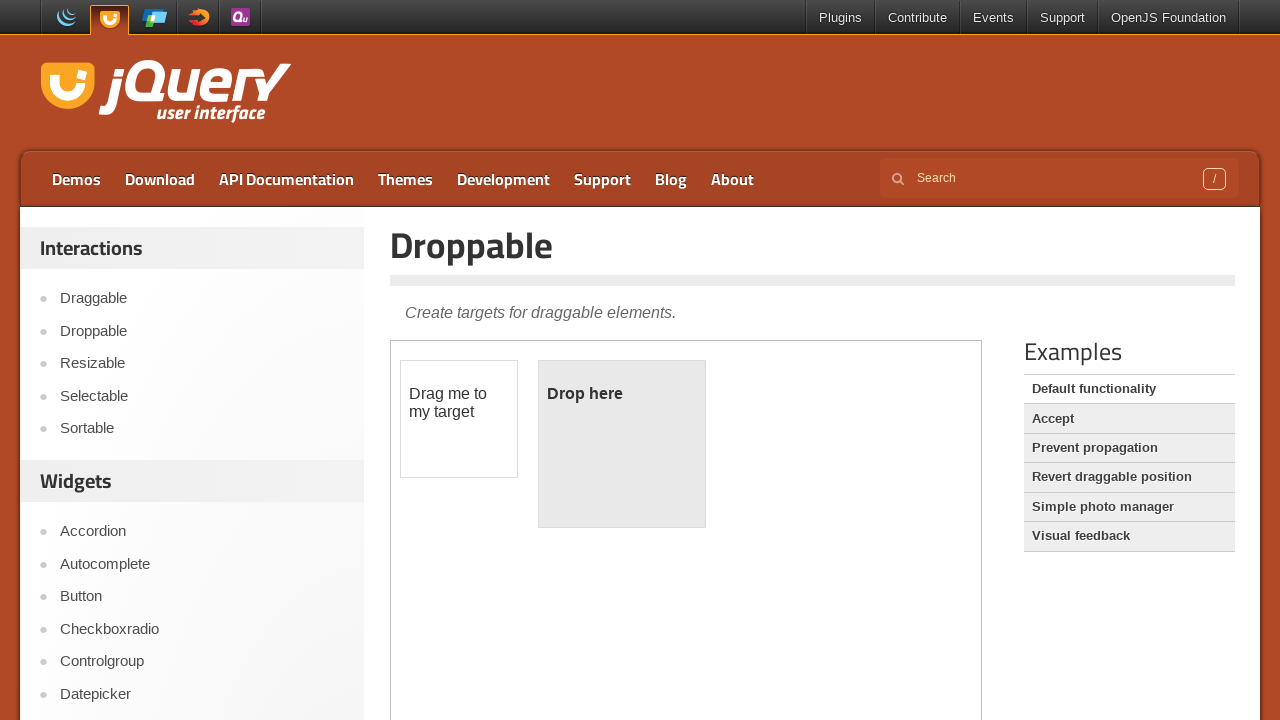

Draggable element (#draggable) is now visible
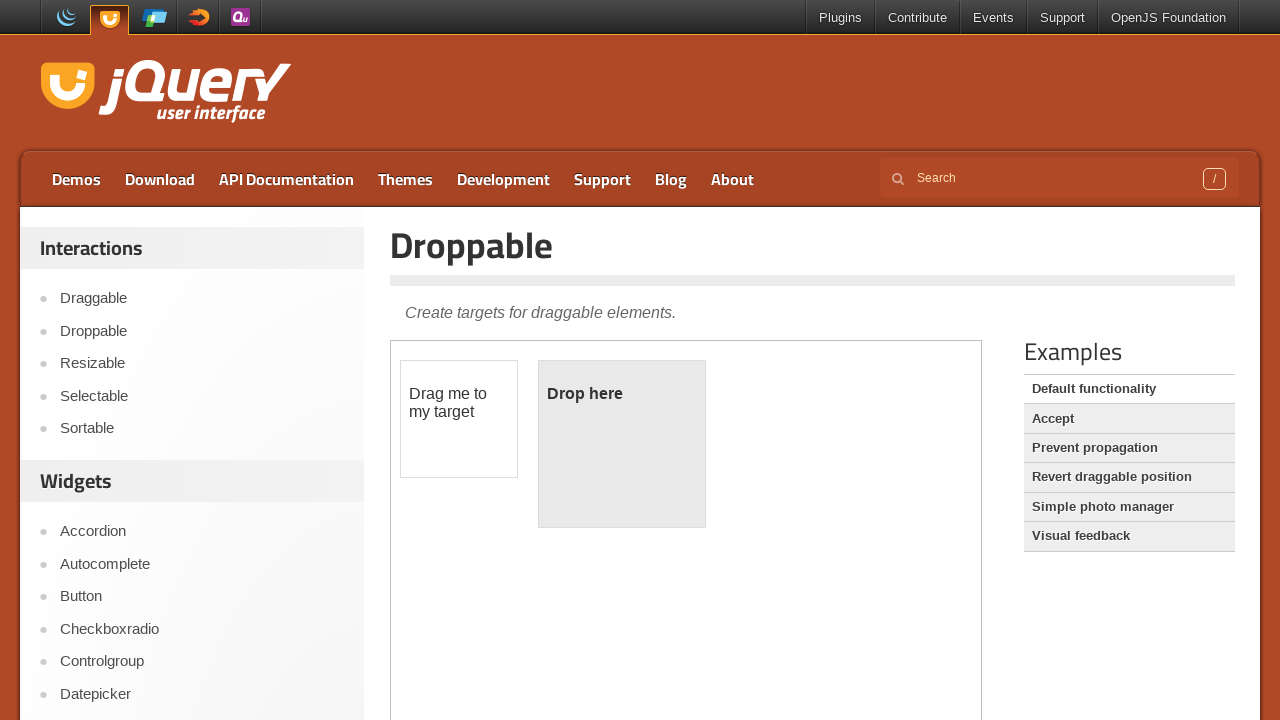

Droppable target element (#droppable) is now visible
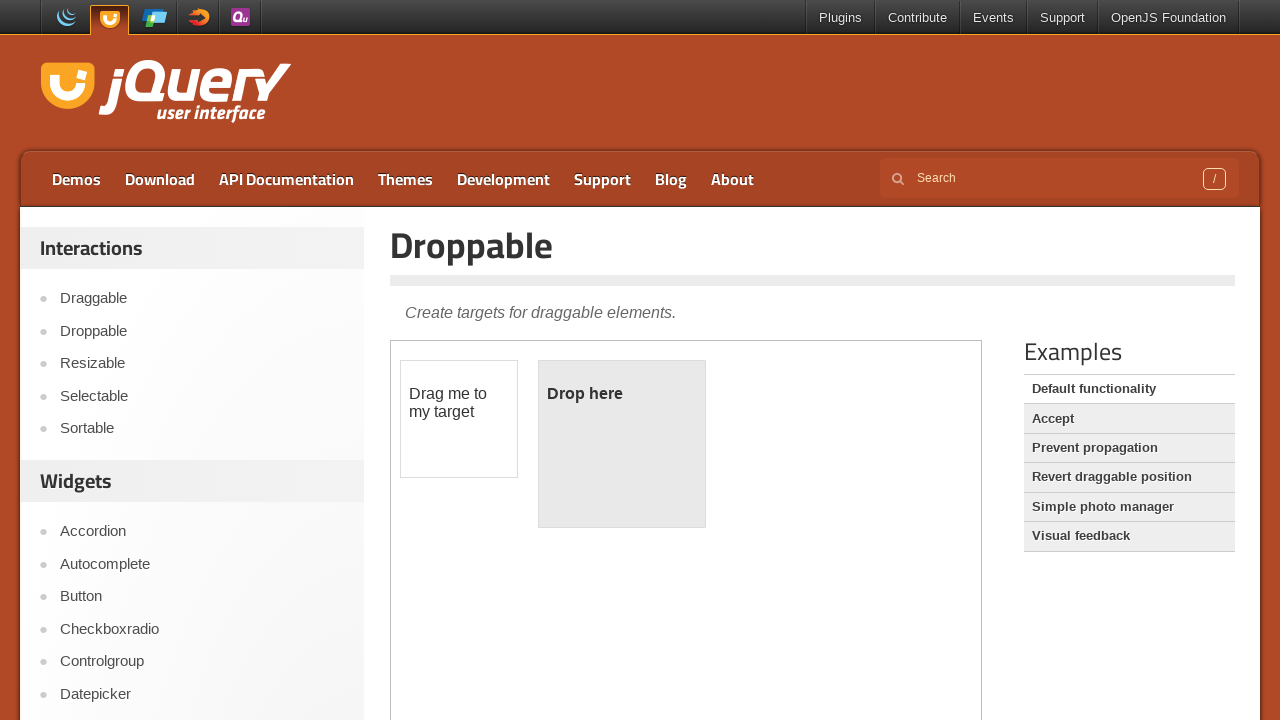

Successfully dragged #draggable element and dropped it onto #droppable target at (622, 444)
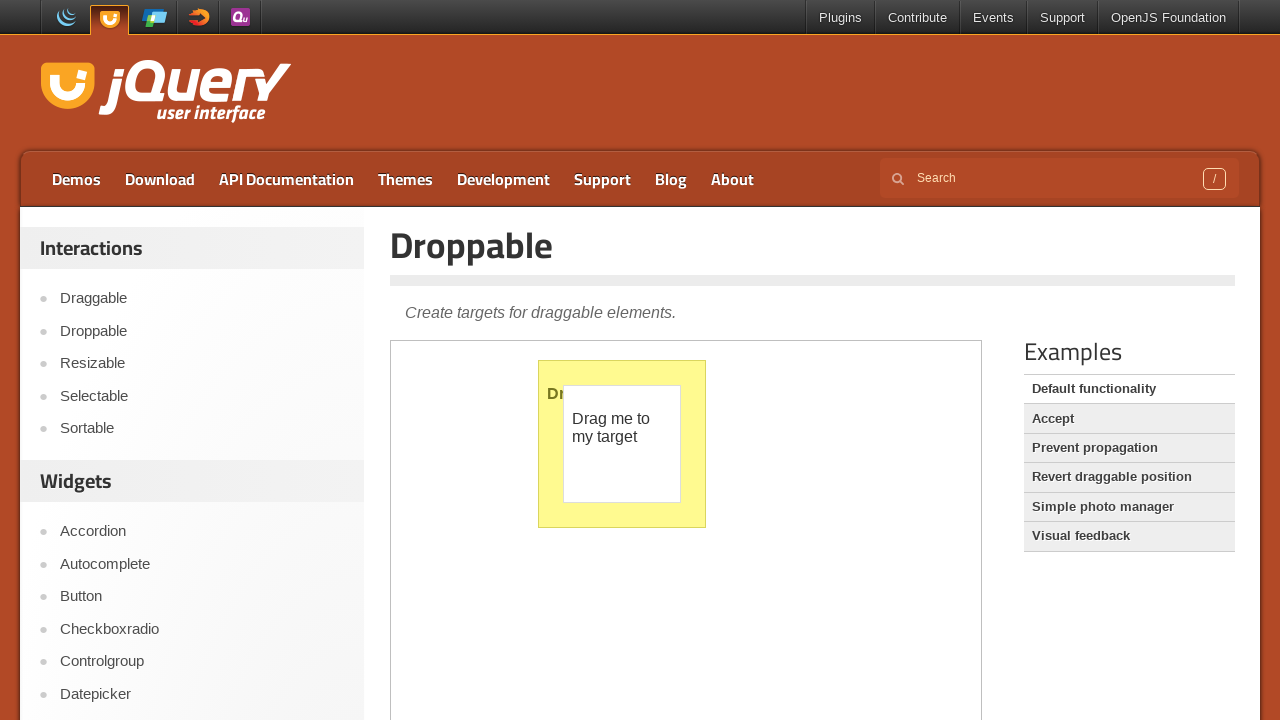

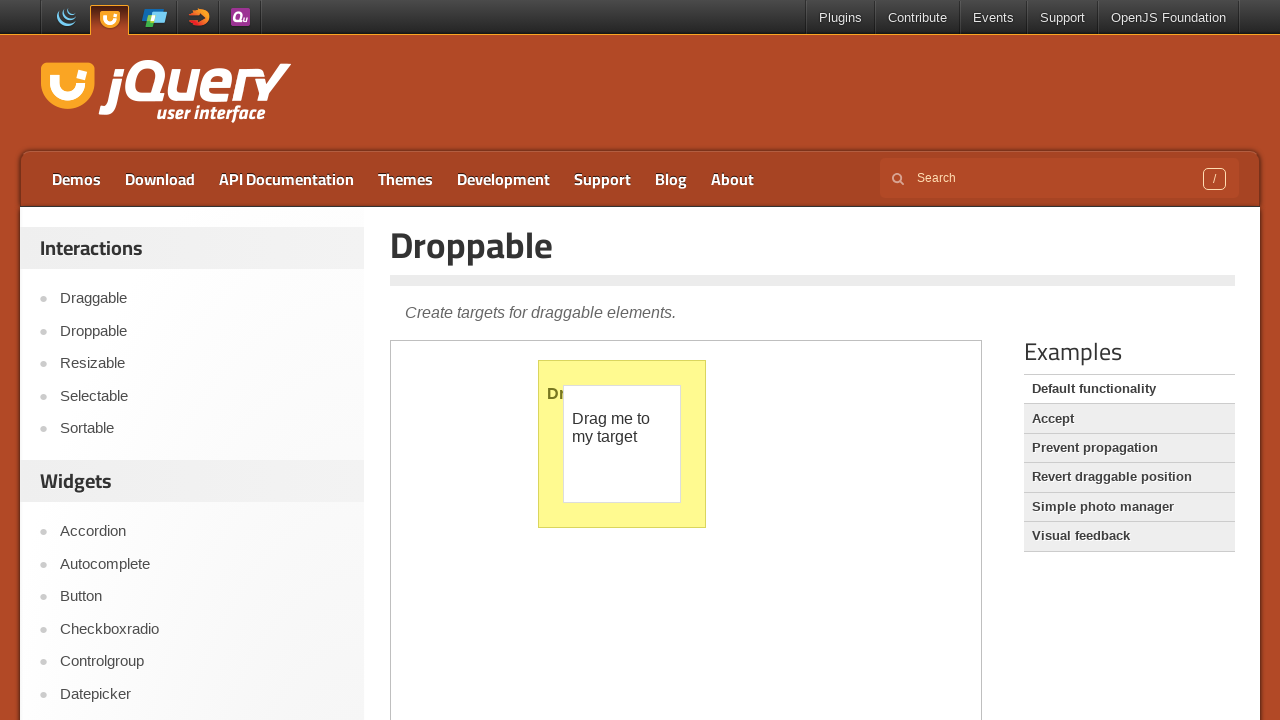